Tests a government registration form by filling out personal information fields (name, ID, date of birth, gender, phone, address, email, password) and verifying that form validation/error handling works correctly when submitting.

Starting URL: https://egov.danang.gov.vn/reg

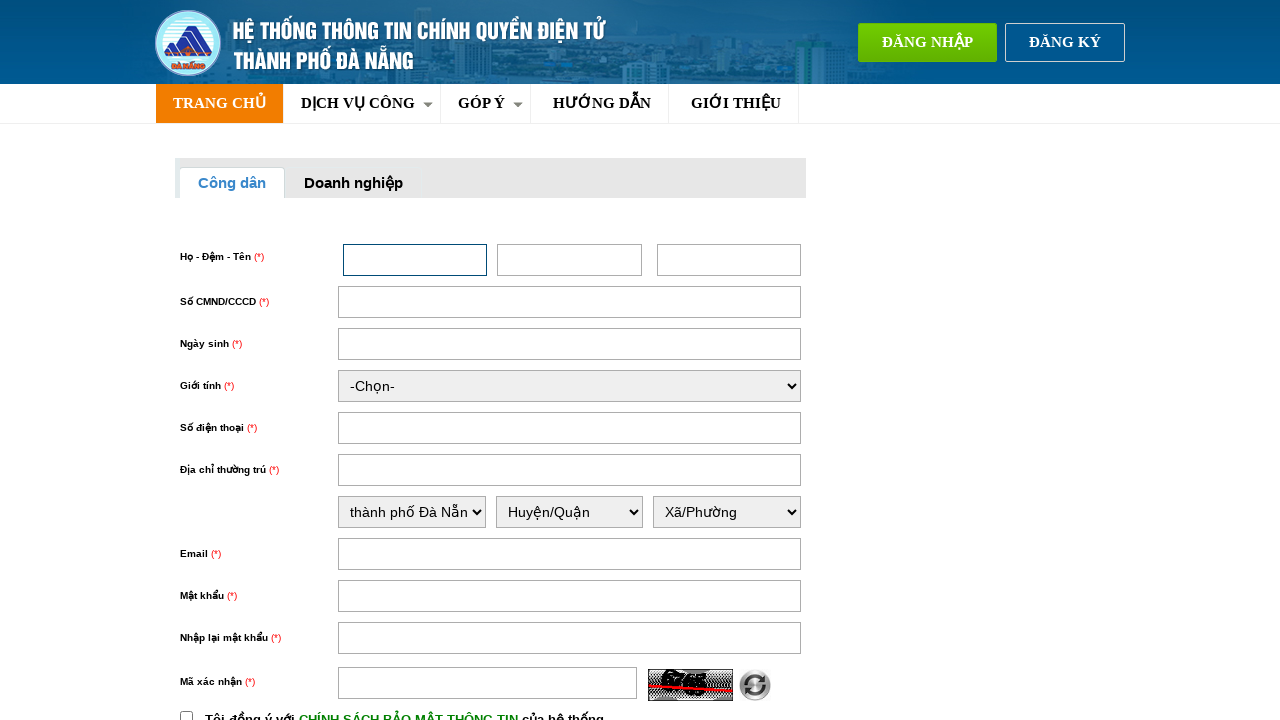

Filled last name field with 'Nguyen' on #ho
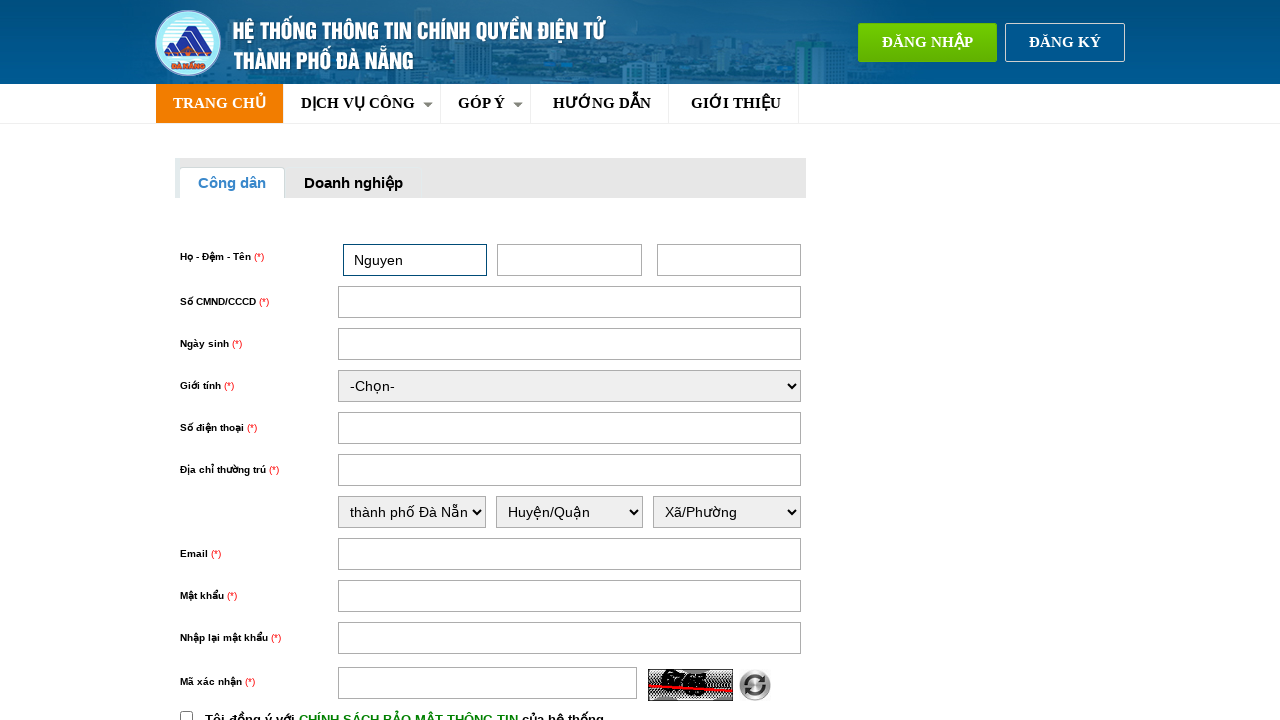

Filled middle name field with 'Thi' on #dem
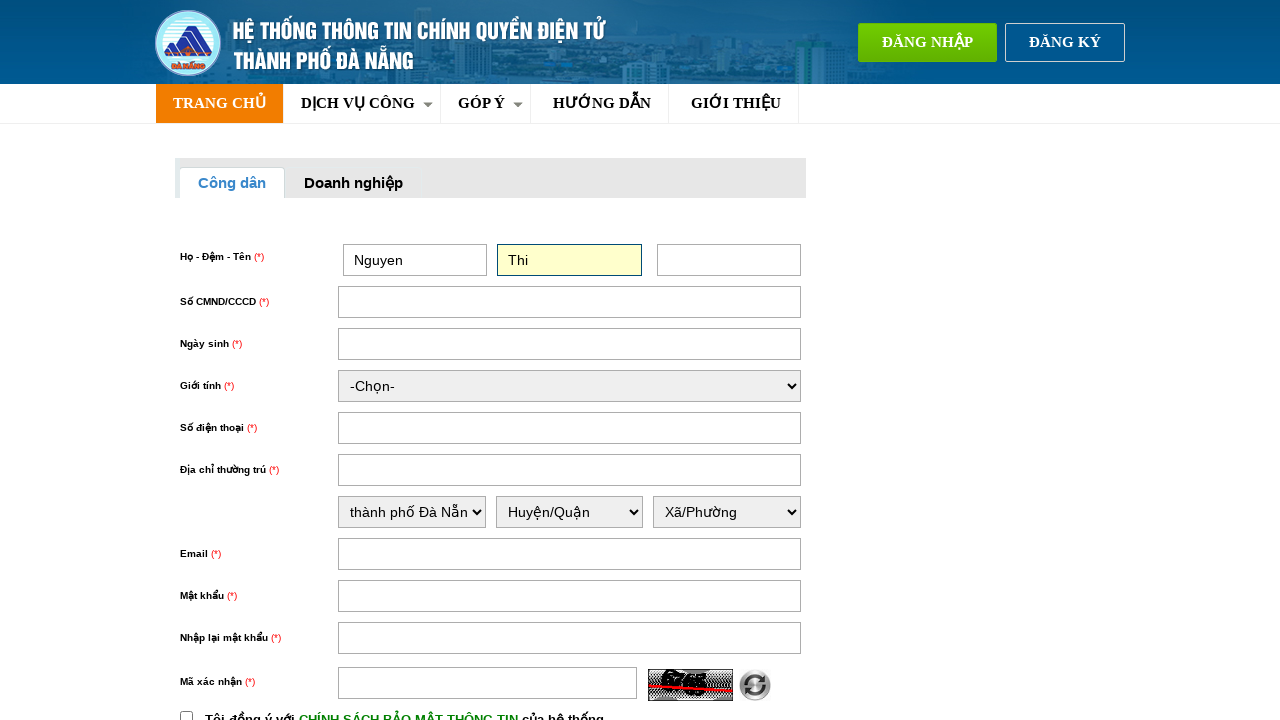

Filled first name field with 'Ut' on #ten
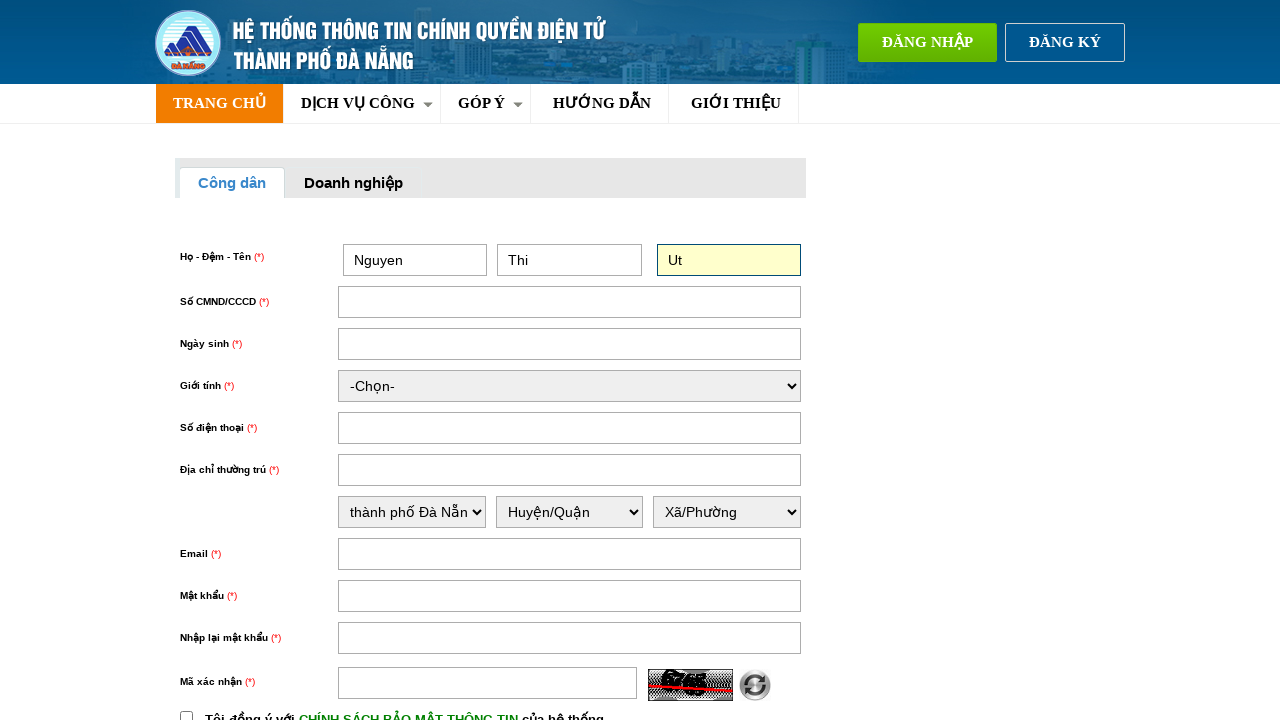

Filled ID card number with '151850678' on #soCmnd
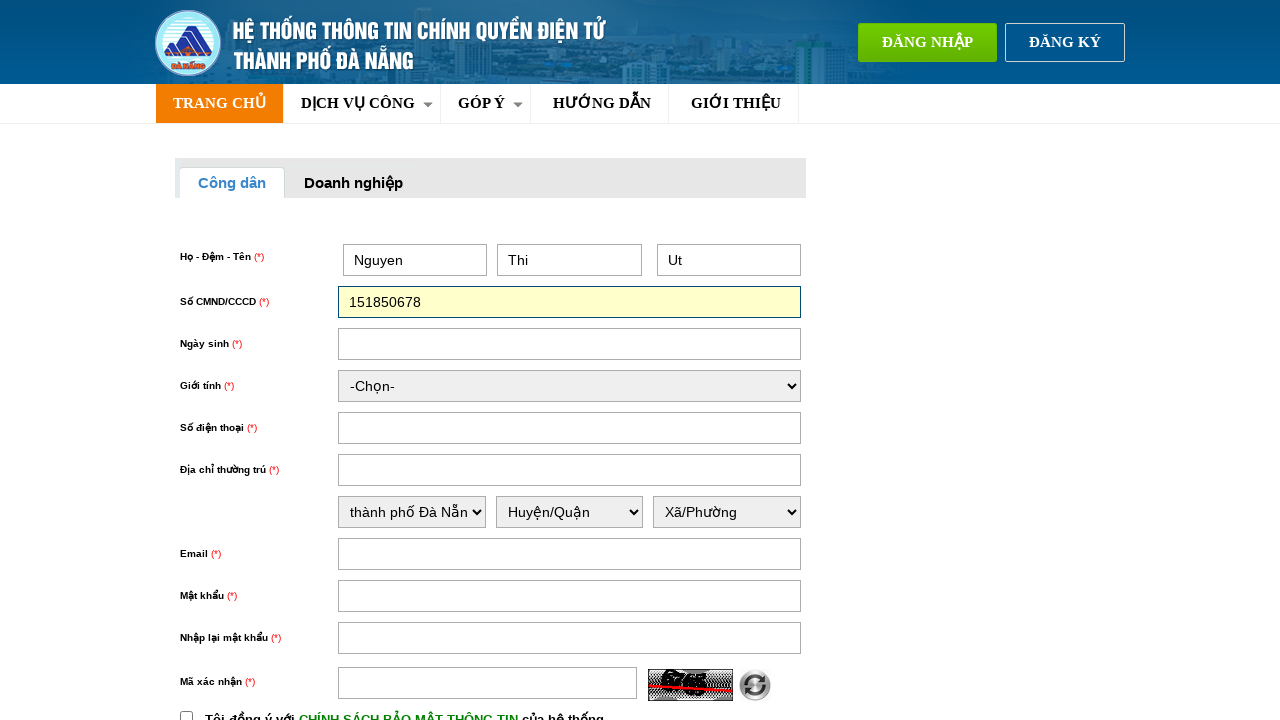

Filled date of birth with '26/03/1991' on #ngaySinh
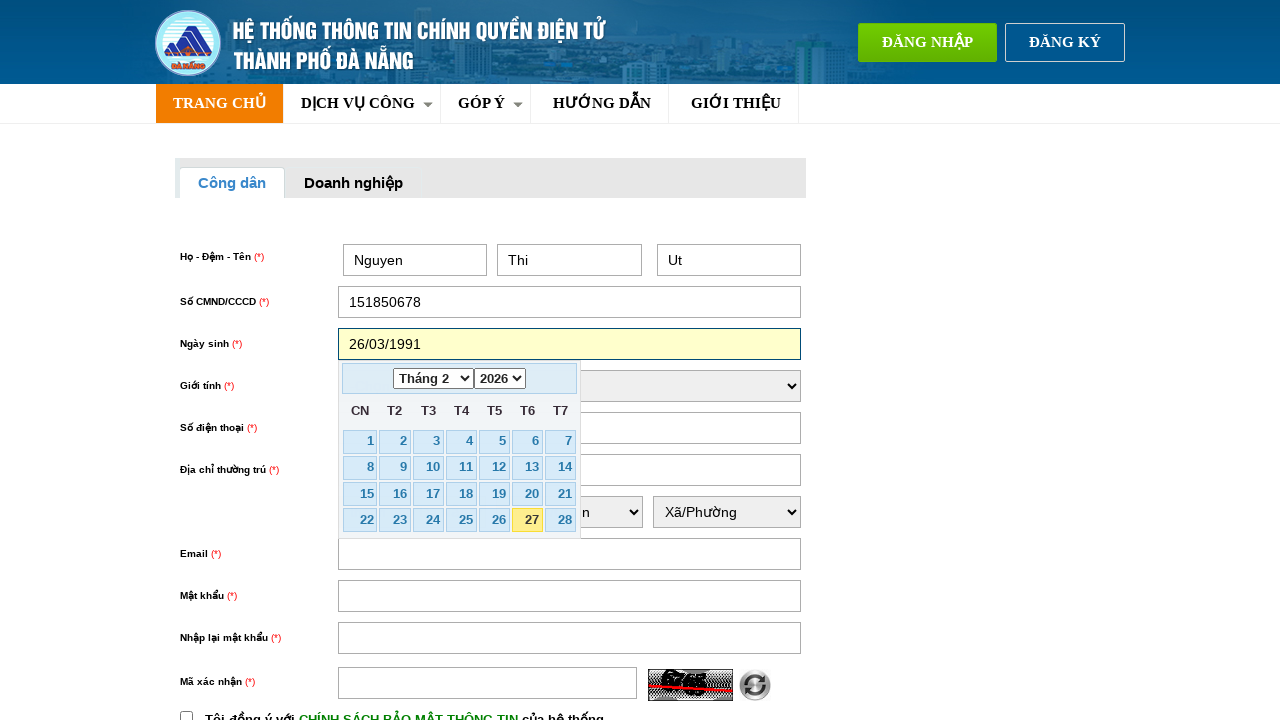

Selected gender 'Nữ' from dropdown on #gioiTinh
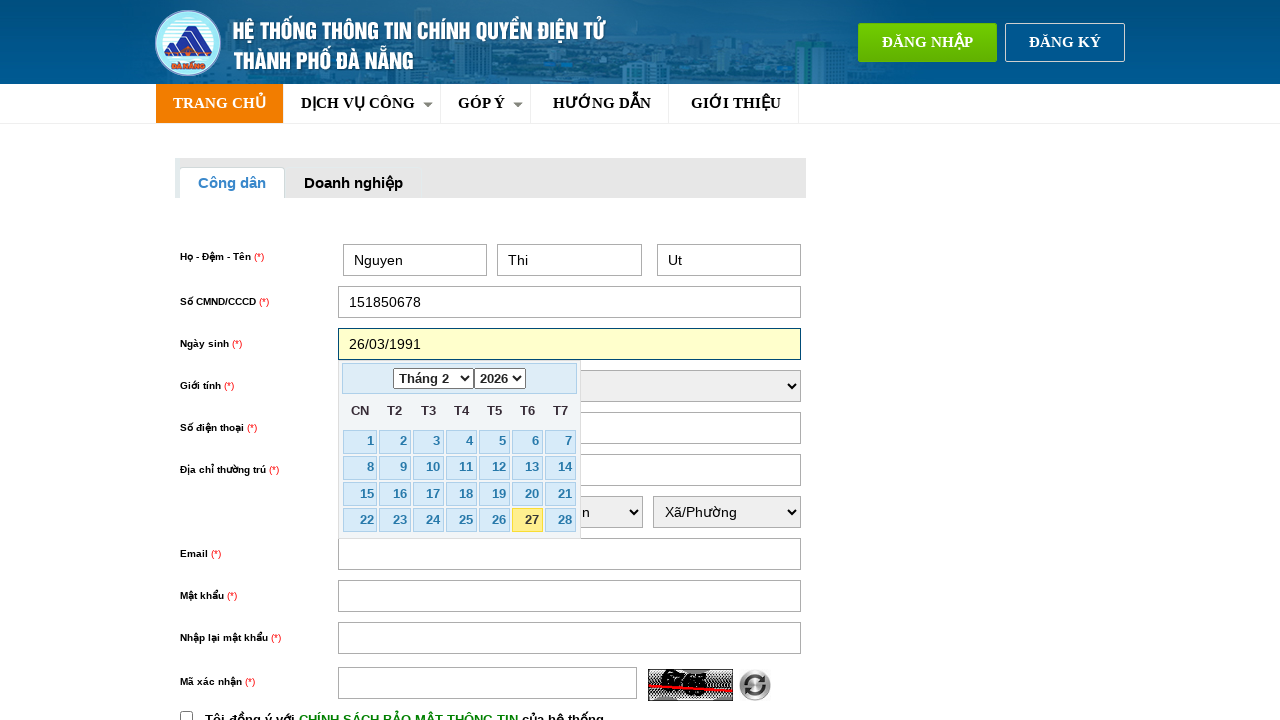

Filled phone number with '0377839862' on #soDienThoai
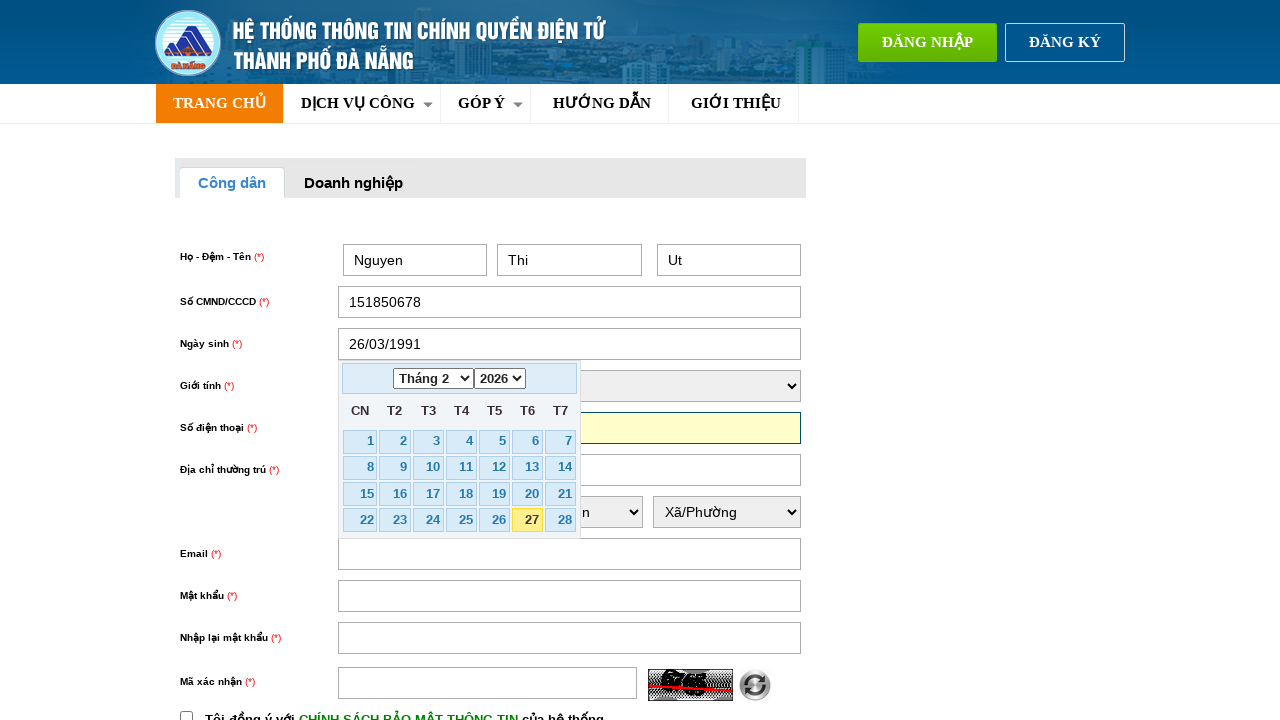

Filled address with '81 Mễ Trì Thượng' on #motaThuongTru
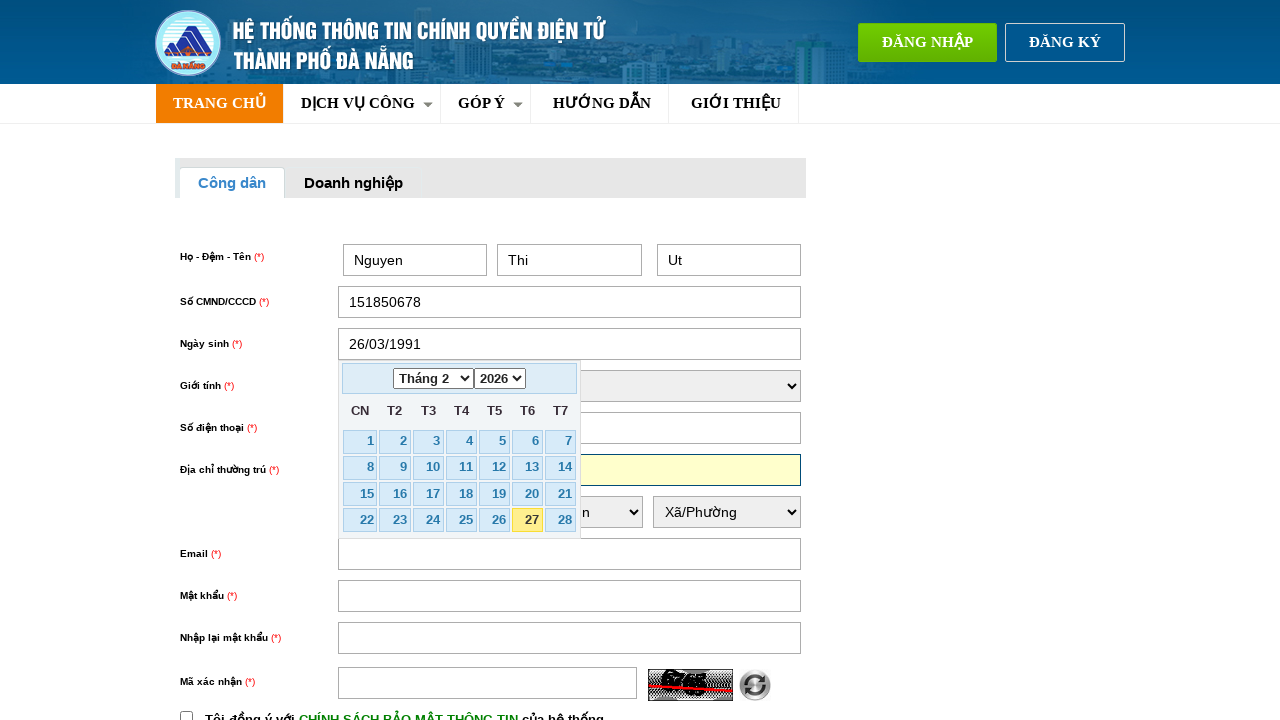

Selected province/city 'thành phố Hà Nội' from dropdown on #thuongtru_tinhthanh
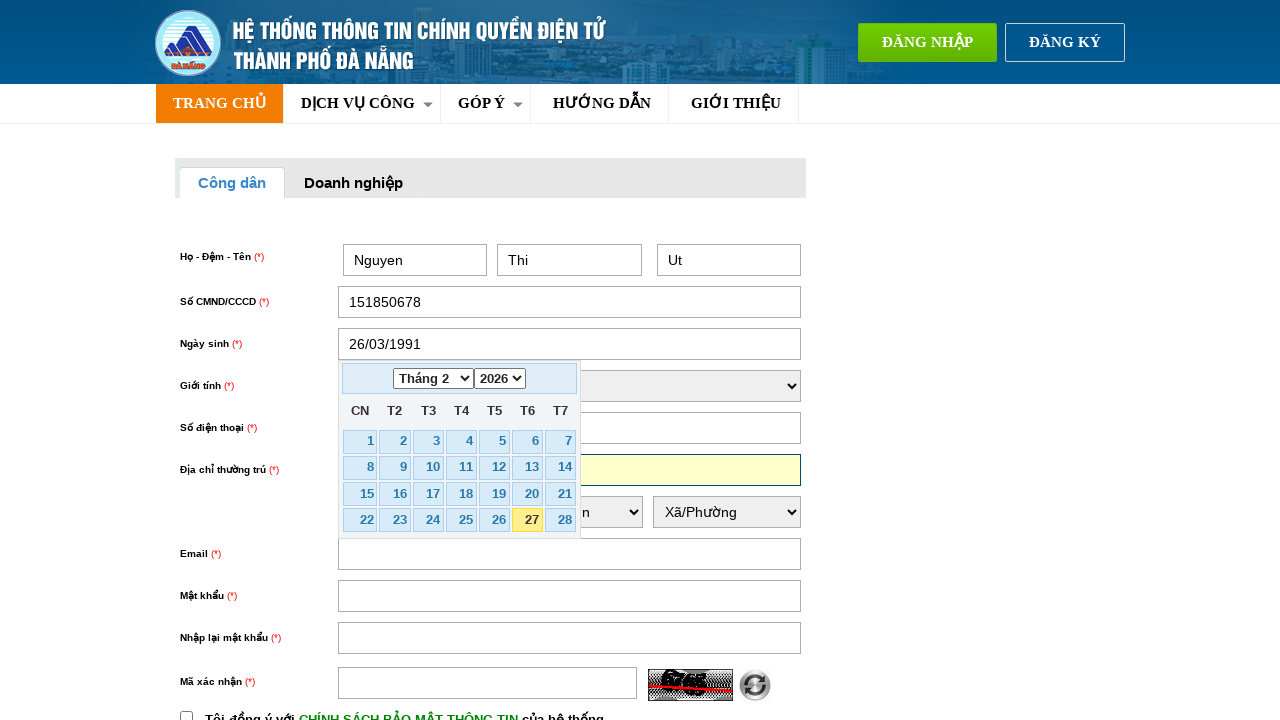

Waited 1000ms for district dropdown to update
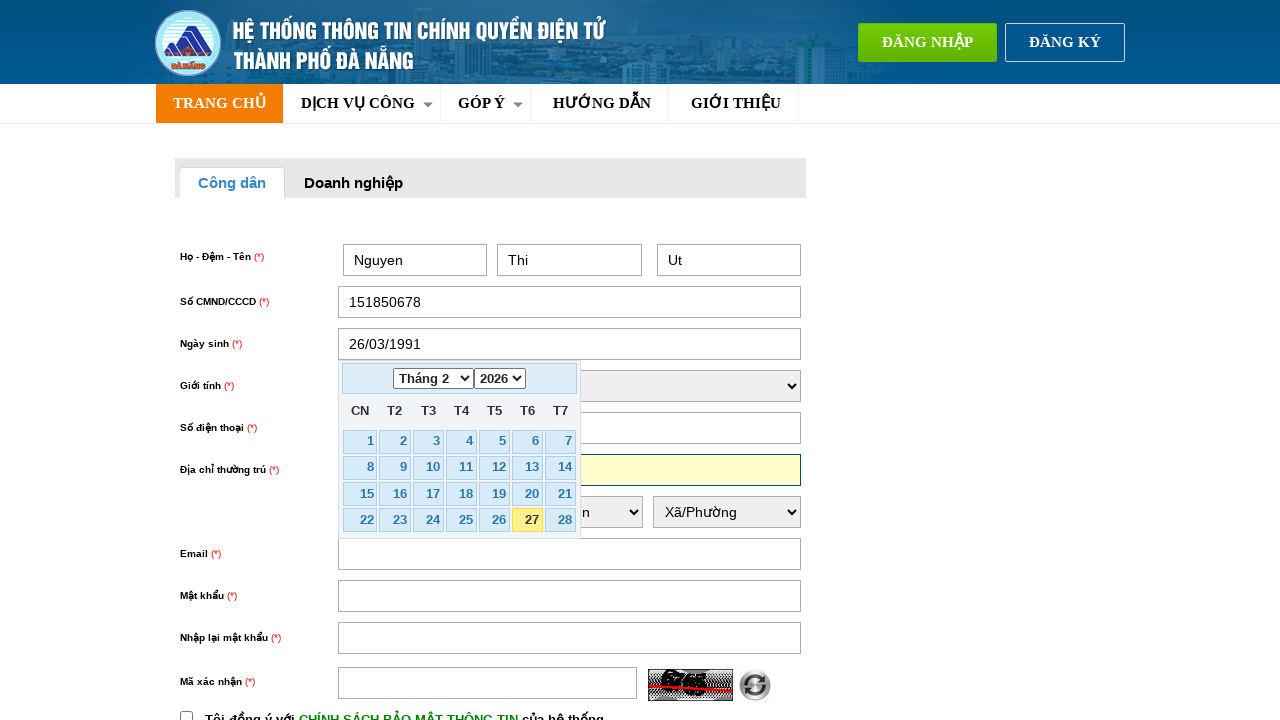

Selected district 'Quận Bắc Từ Liêm' from dropdown on #thuongtru_quanhuyen
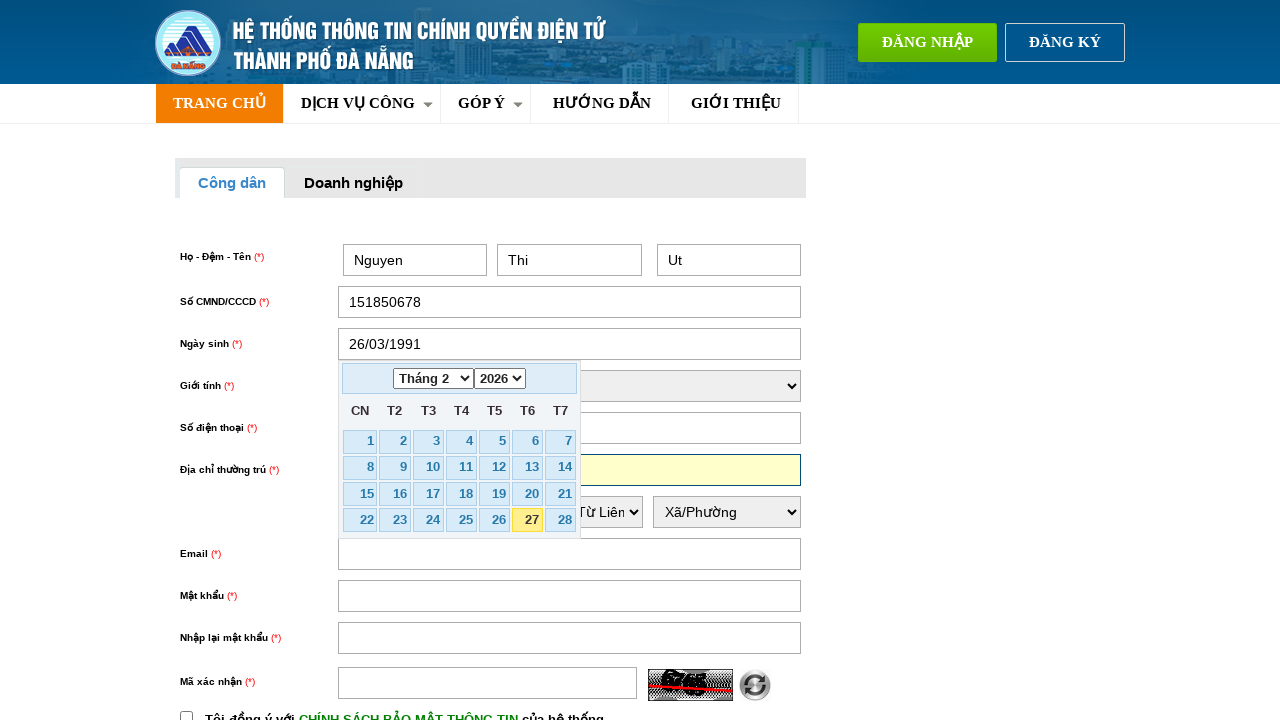

Waited 1000ms for ward dropdown to update
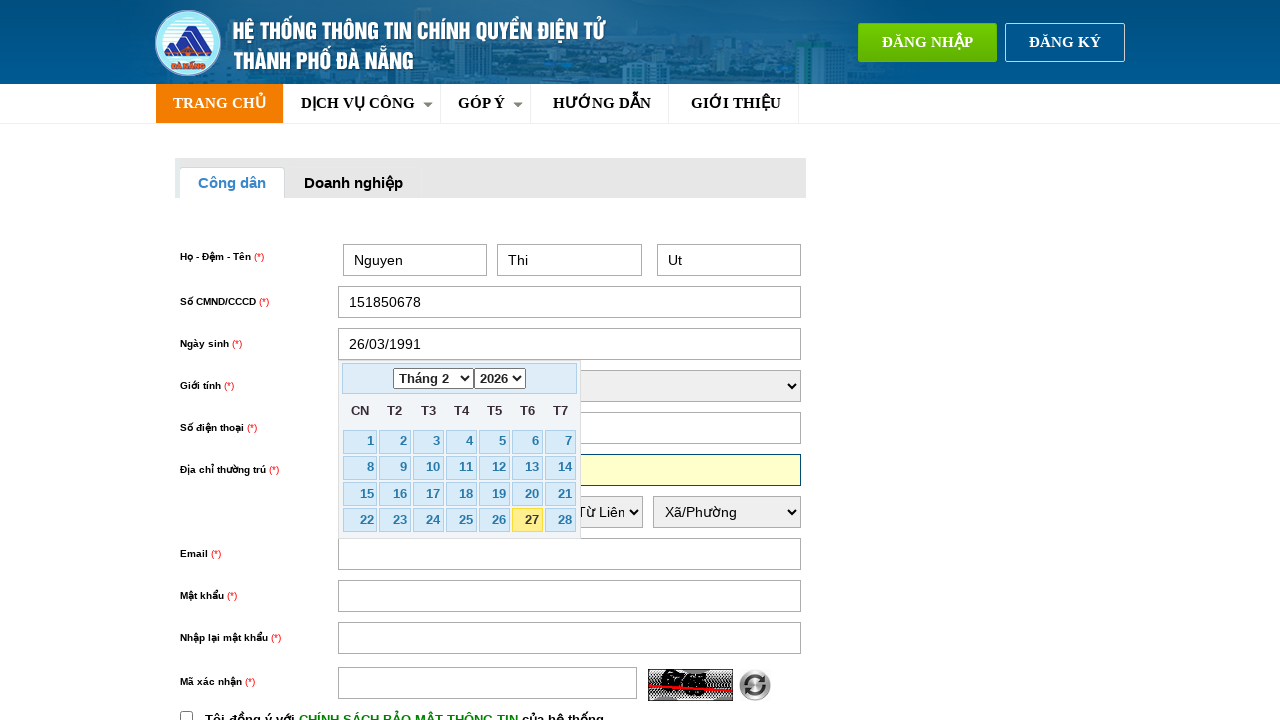

Selected ward 'Phường Mễ Trì' from dropdown on #thuongtru_phuongxa
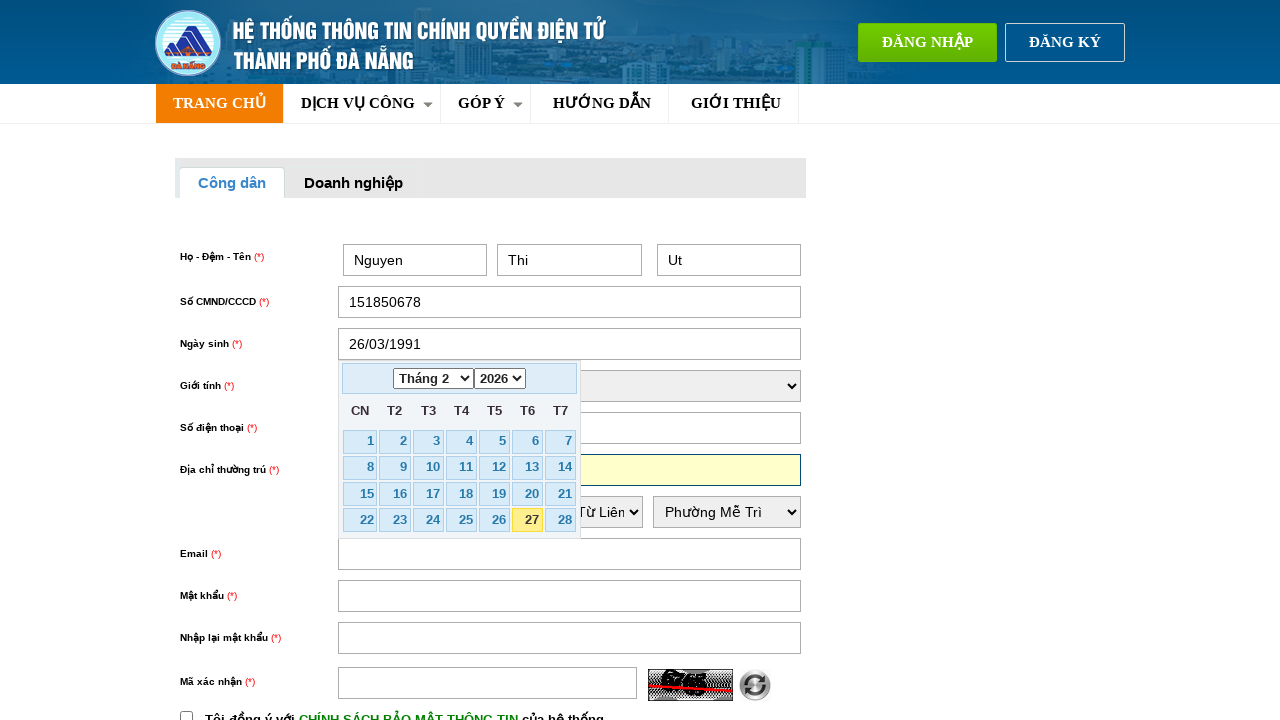

Filled email field with 'testuser7294@example.com' on #email
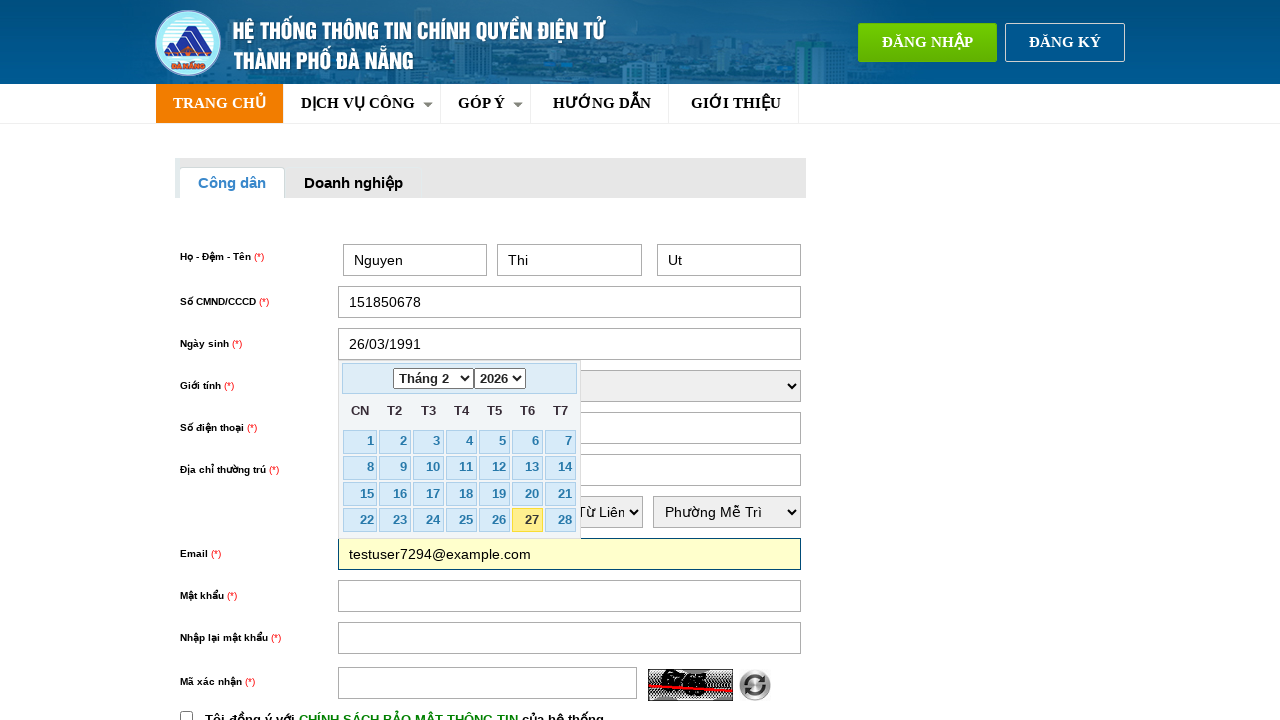

Filled password field with 'TestPass123!' on #password
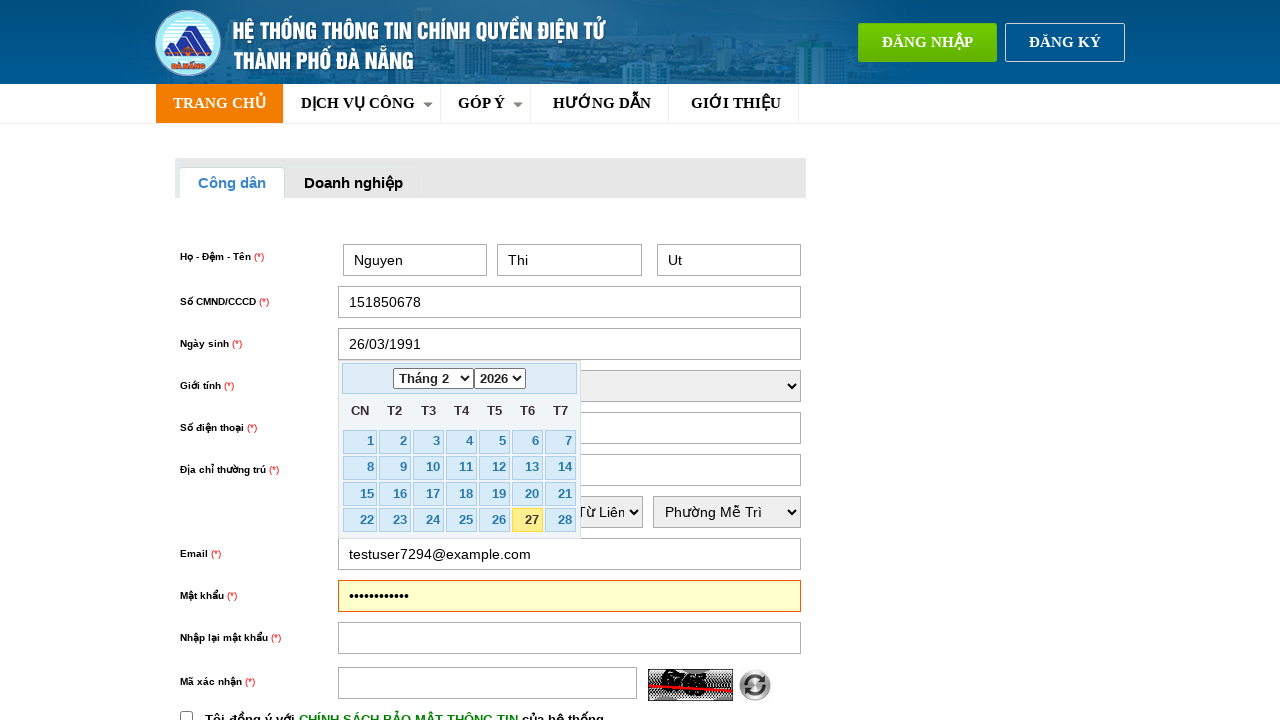

Filled password confirmation field with 'TestPass123!' on #rePassword
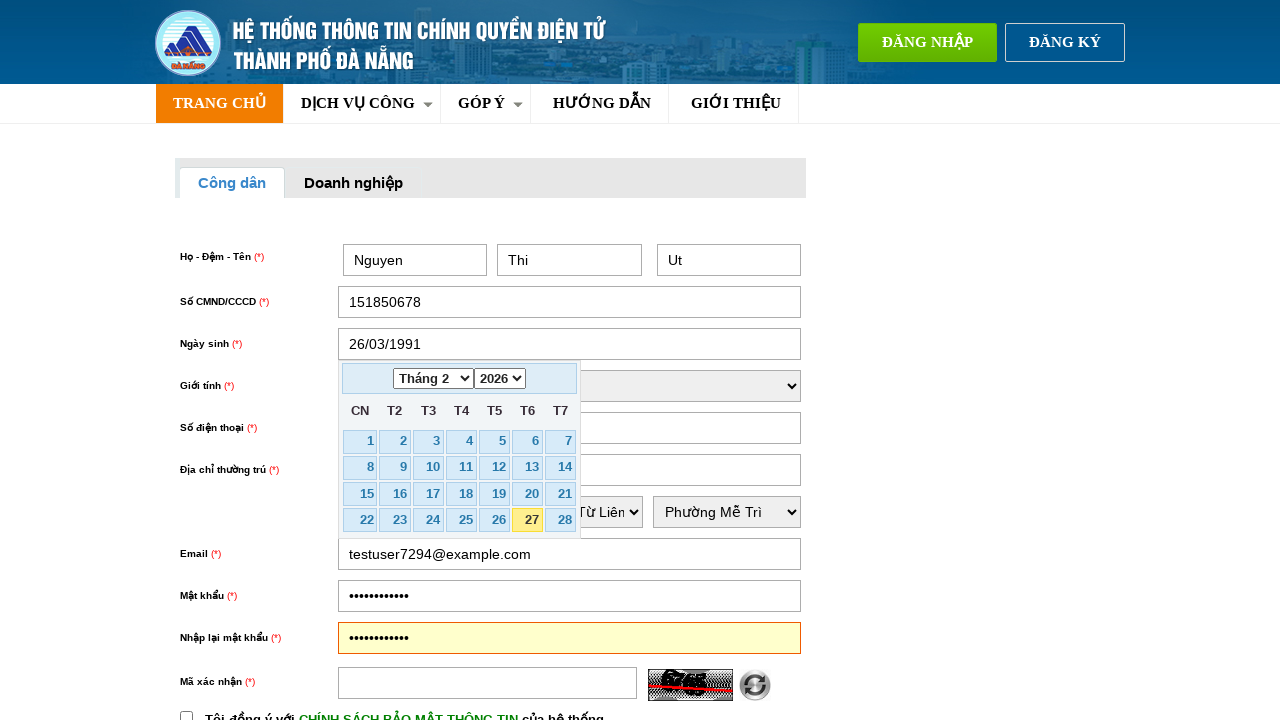

Checked policy agreement checkbox at (186, 714) on #chinhSach
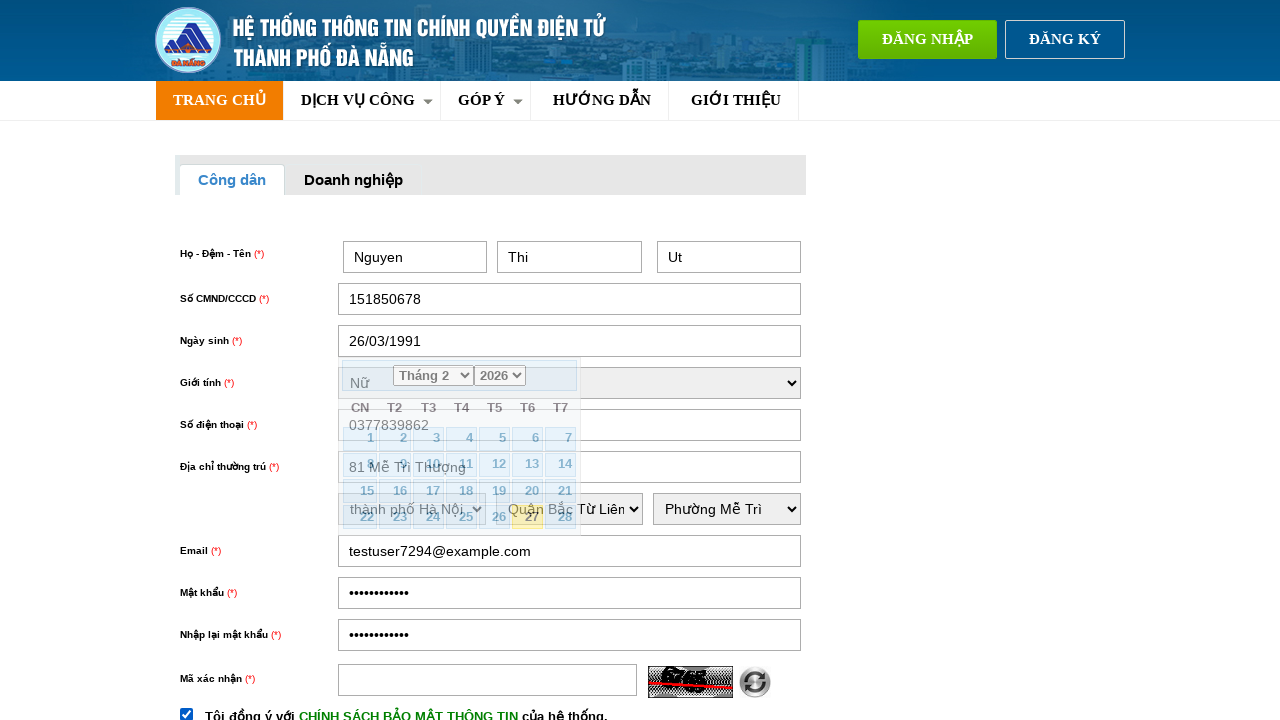

Clicked submit button to register at (405, 577) on #button2
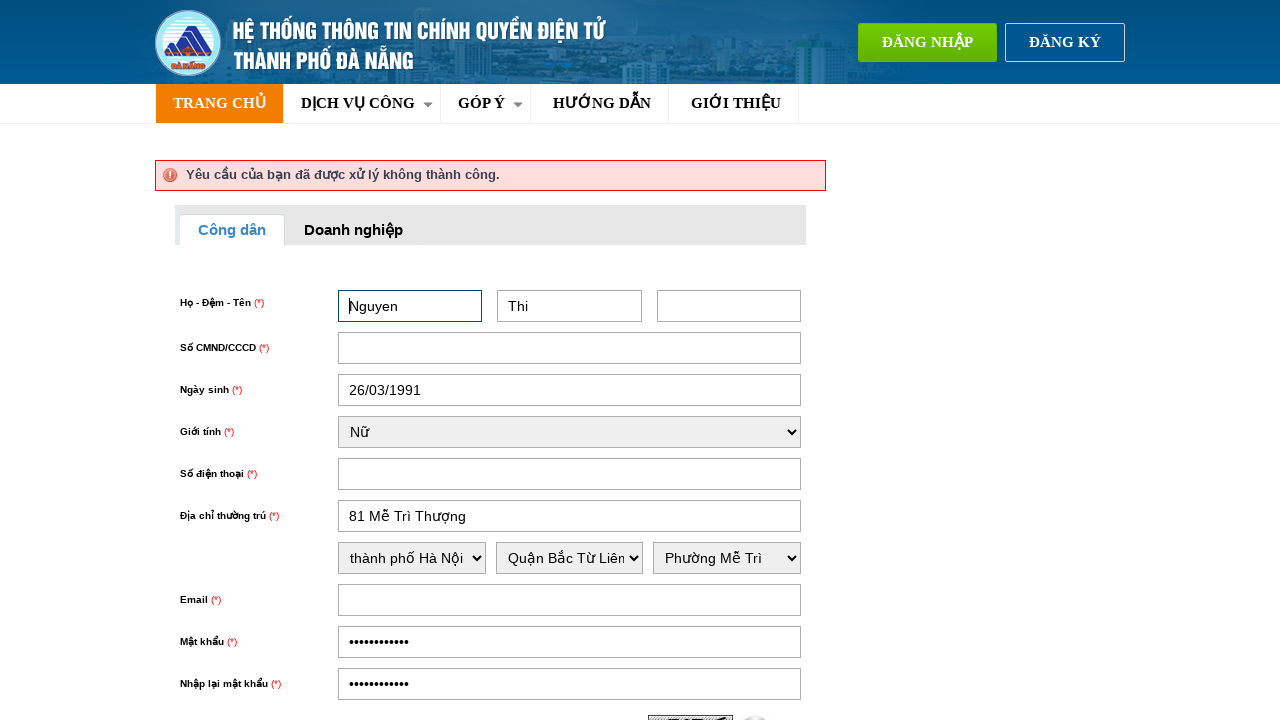

Verified error message is displayed
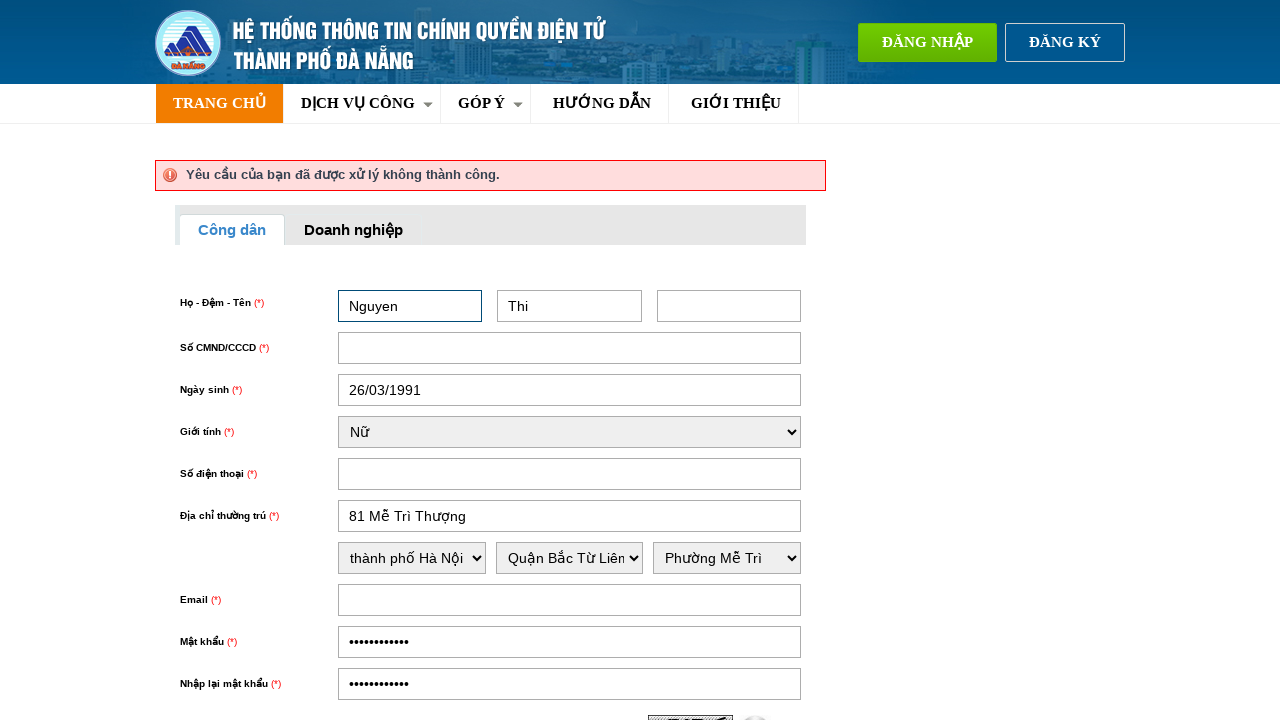

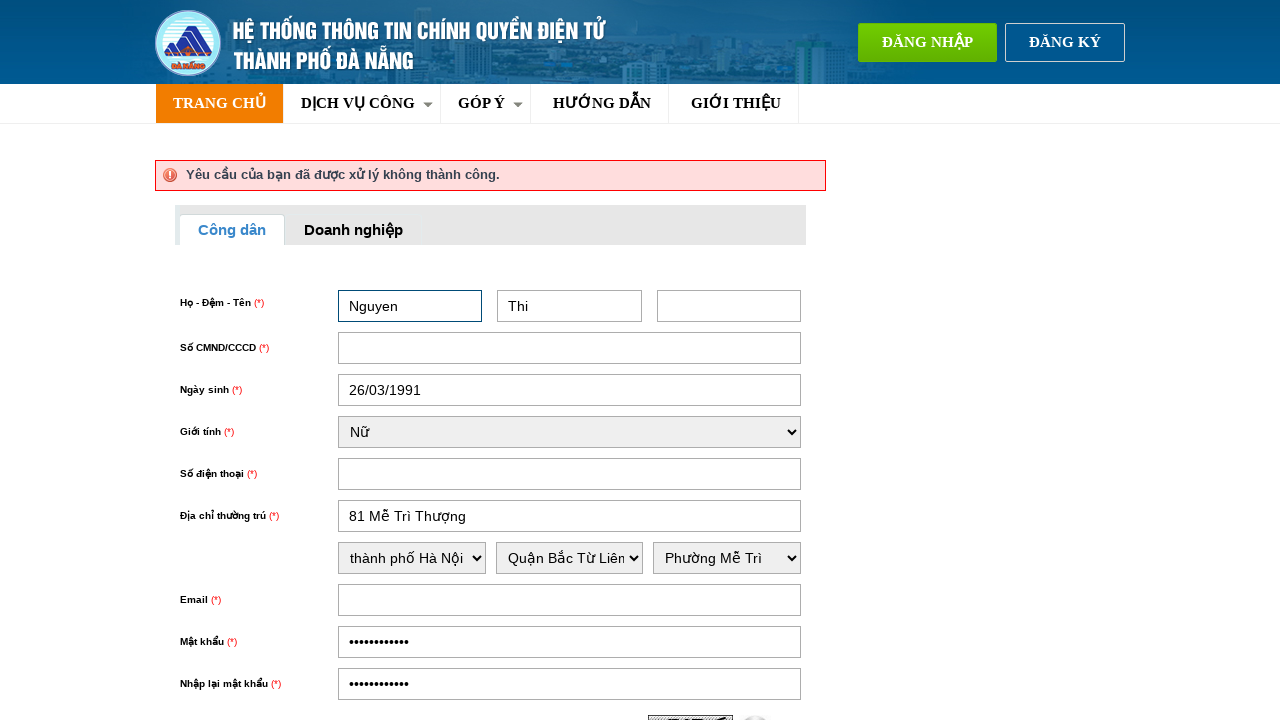